Tests that nothing is displayed when all inputs are left empty and Submit is pressed.

Starting URL: https://demoqa.com/text-box

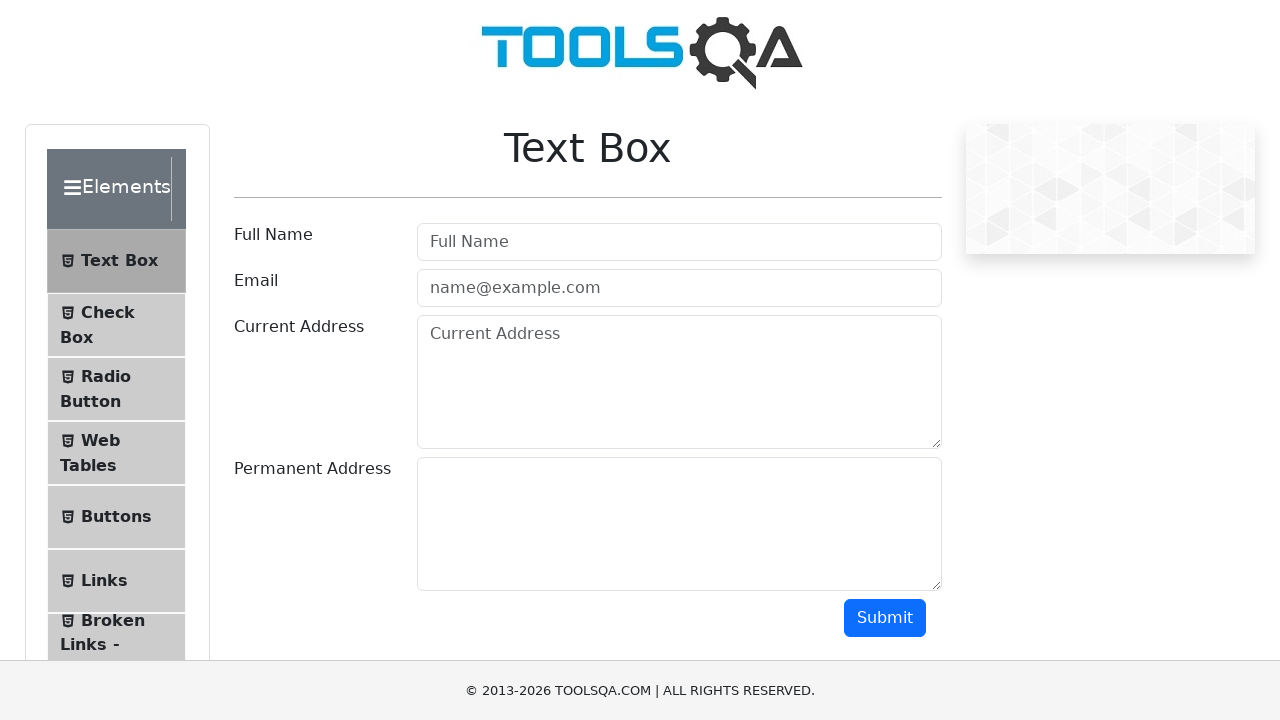

Scrolled to submit button without filling any input fields
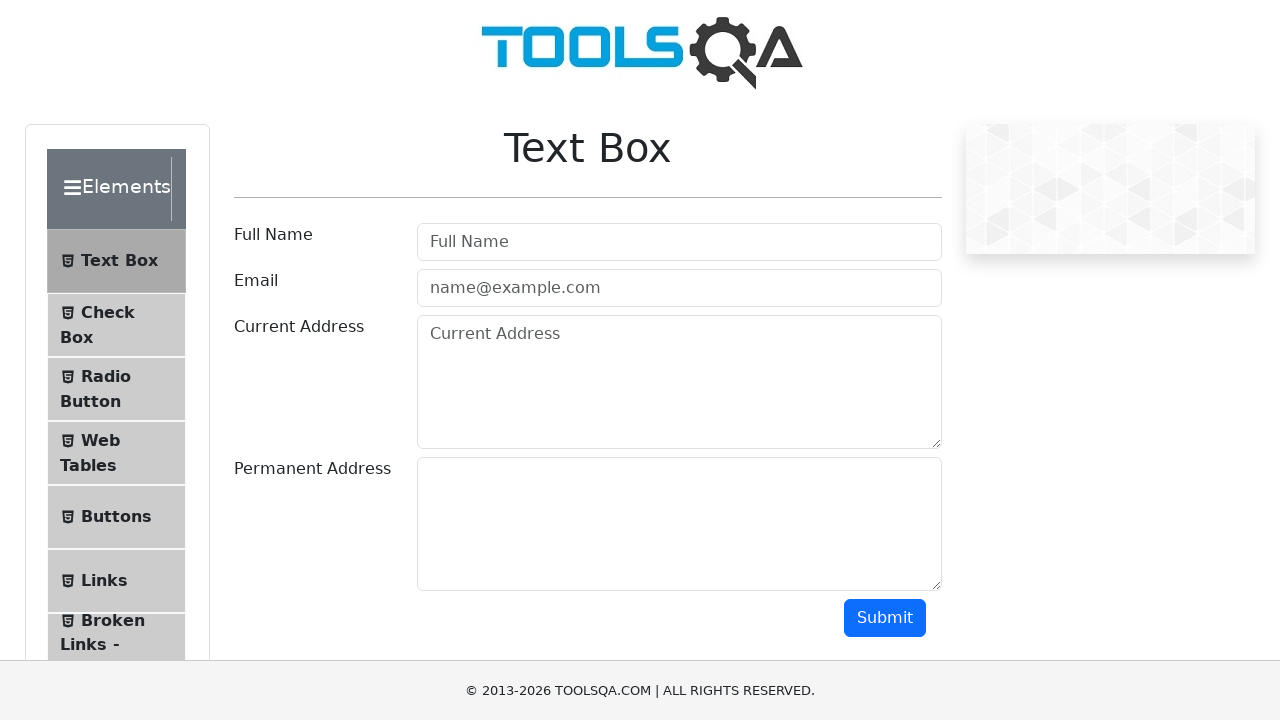

Clicked submit button with empty inputs at (885, 618) on #submit
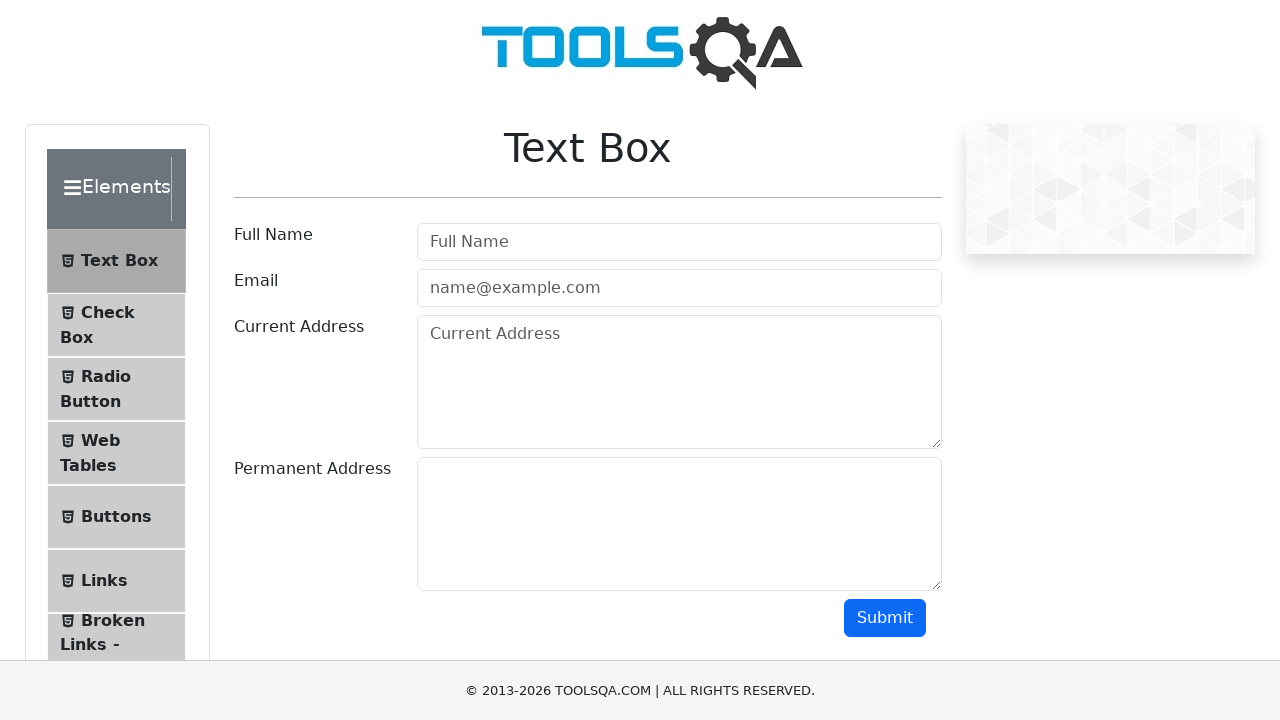

Waited 500ms to allow any elements to render
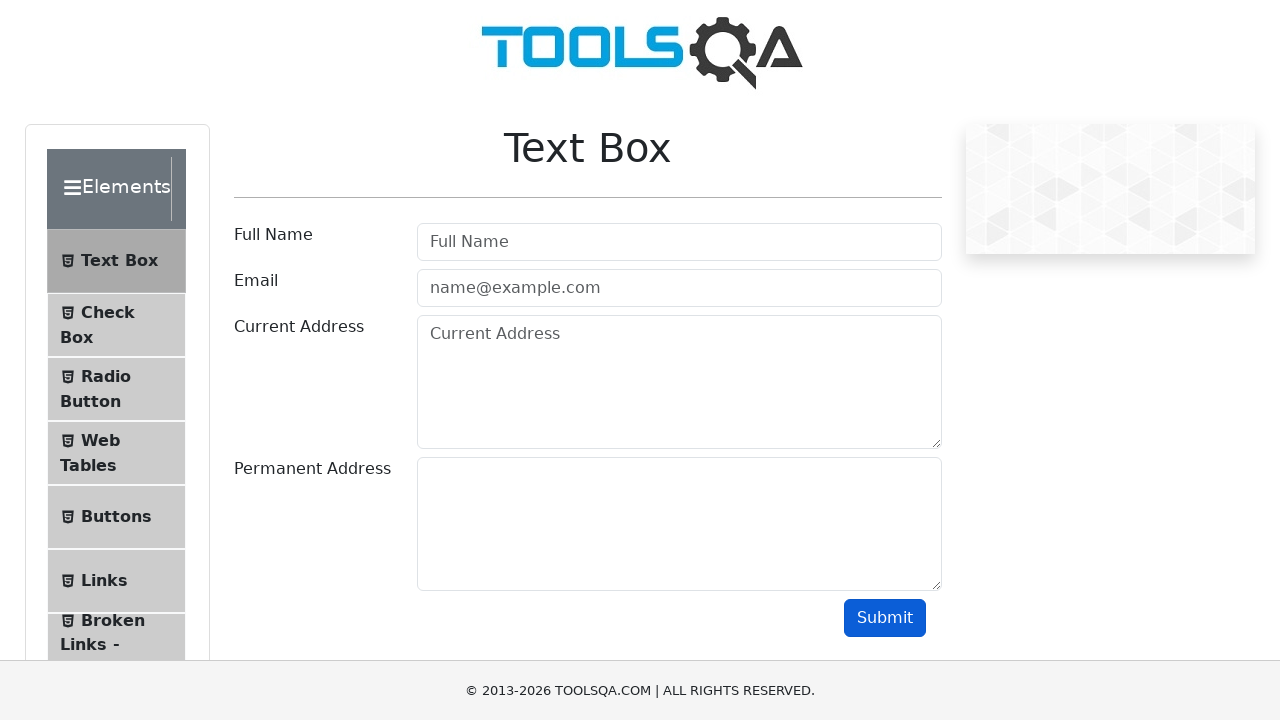

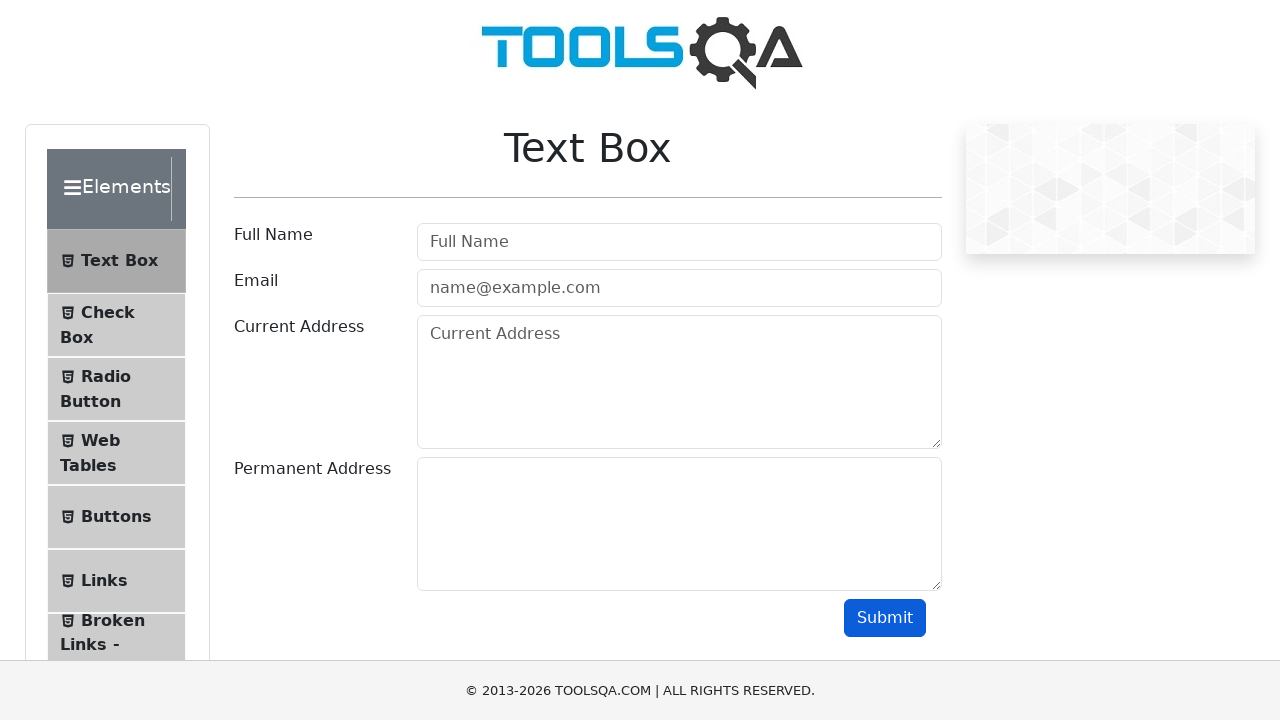